Fills out a registration form with first name, last name, and email, then submits and verifies the success message

Starting URL: http://suninjuly.github.io/registration1.html

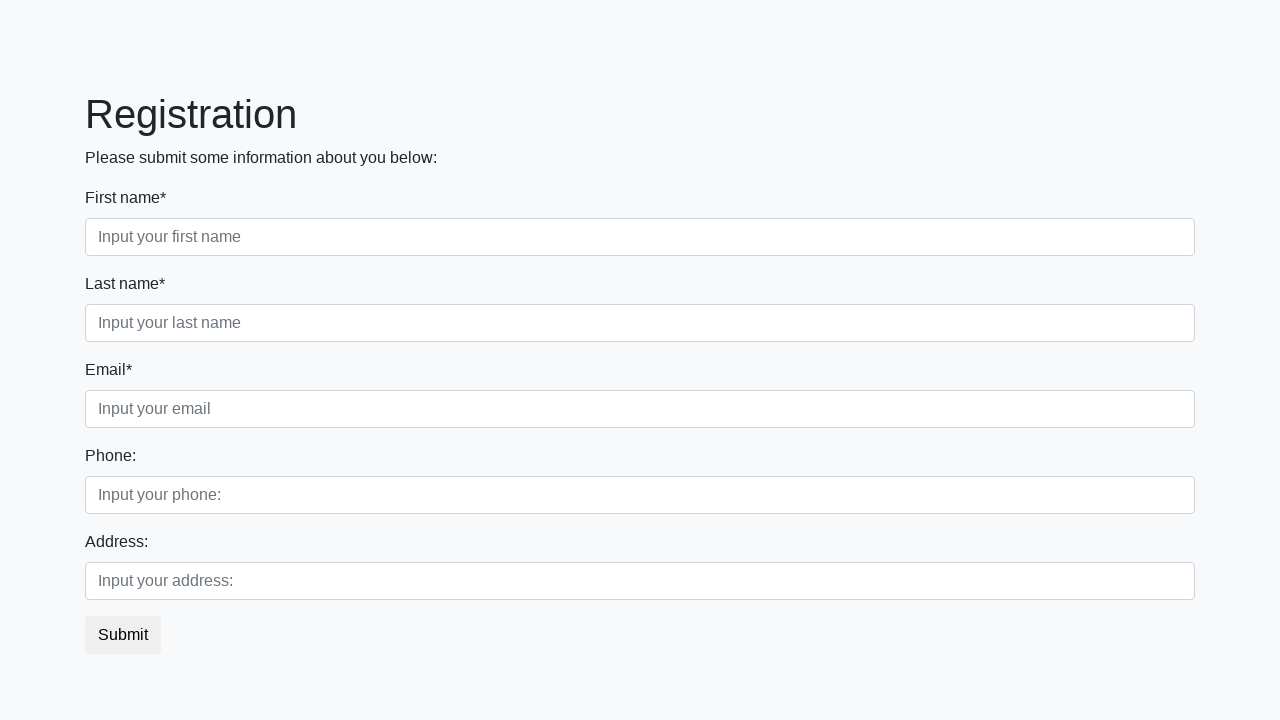

Filled first name field with 'Ivan' on .first_block .form-control.first
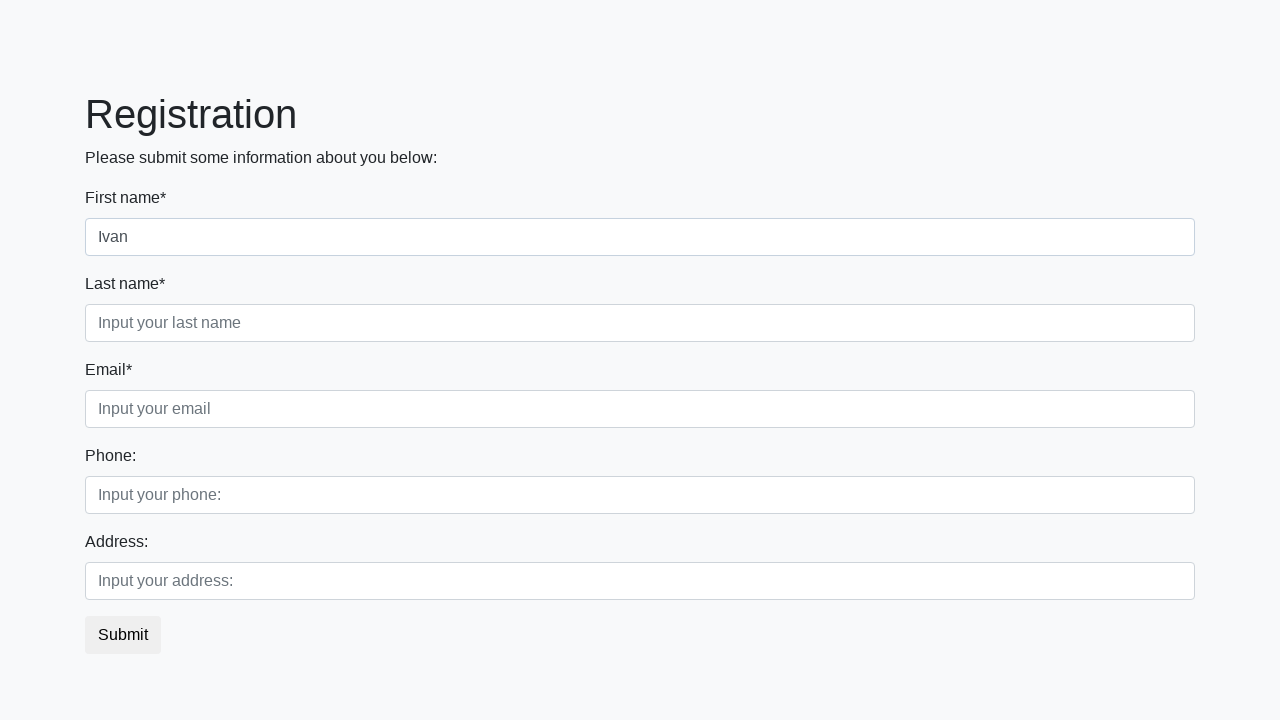

Filled last name field with 'Petrov' on .first_block .form-control.second
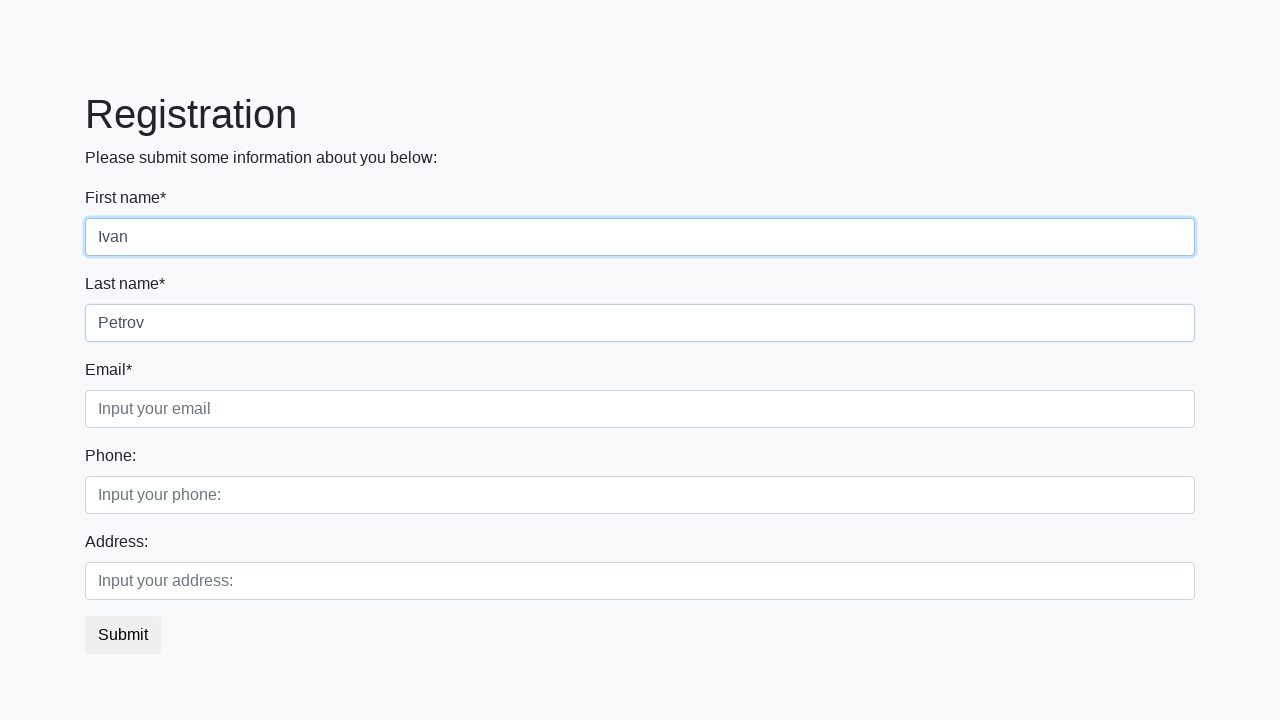

Filled email field with 'test@example.com' on .first_block .form-control.third
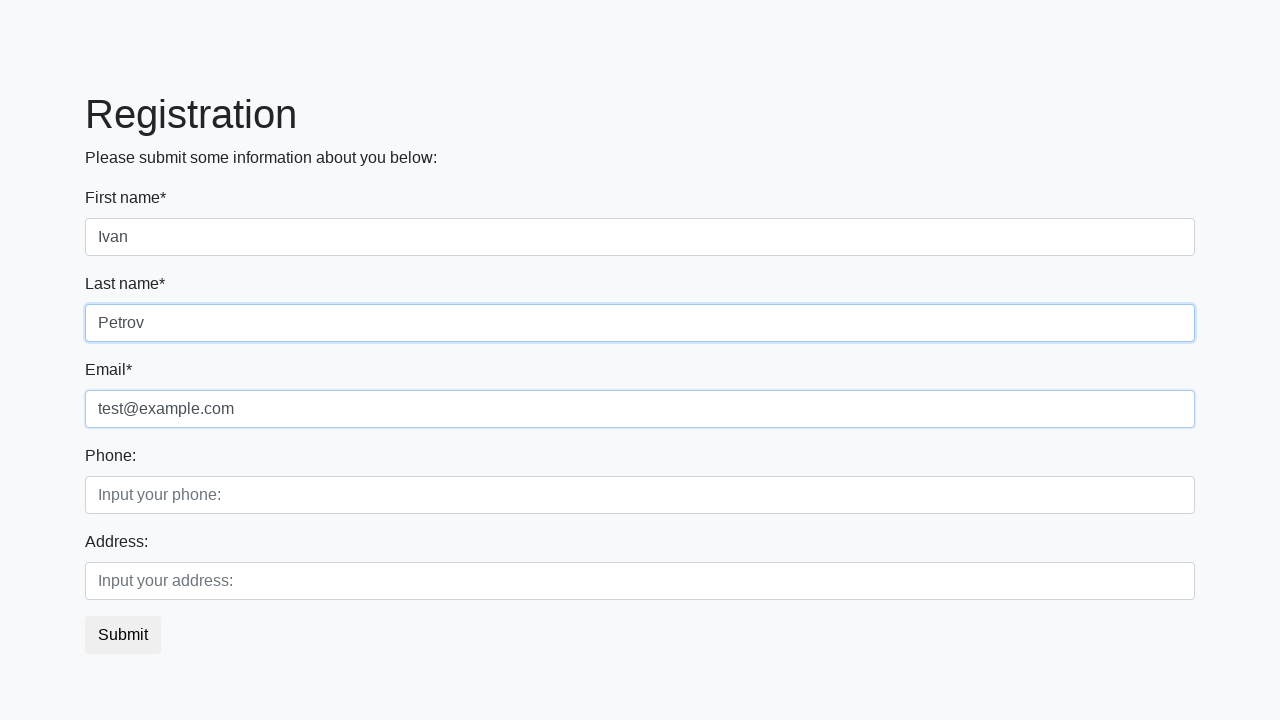

Clicked Submit button at (123, 635) on button:has-text("Submit")
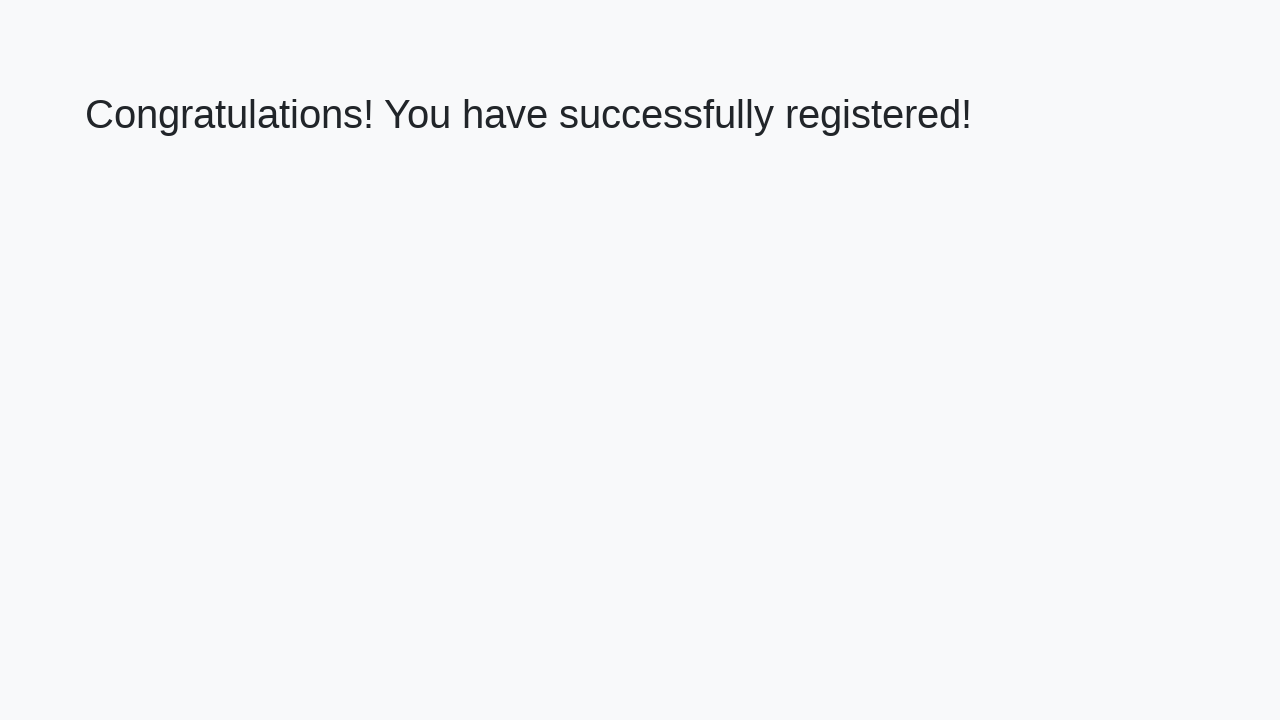

Success message heading loaded
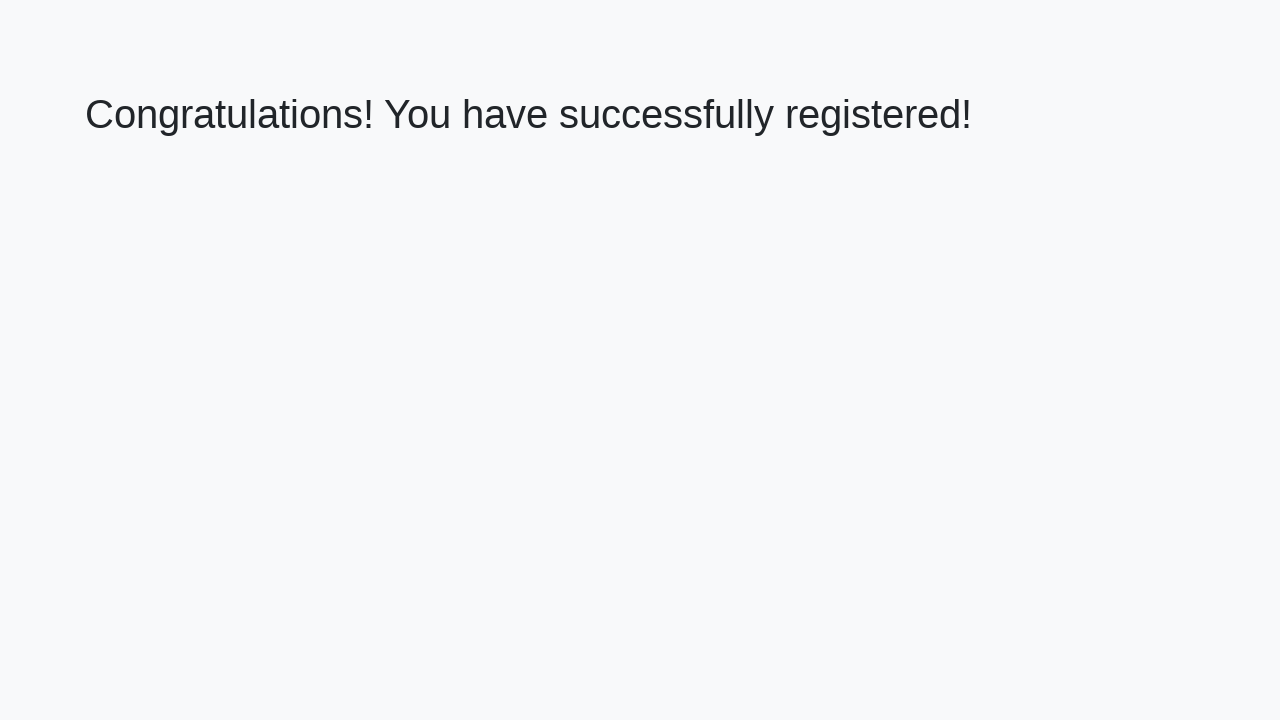

Retrieved welcome text: 'Congratulations! You have successfully registered!'
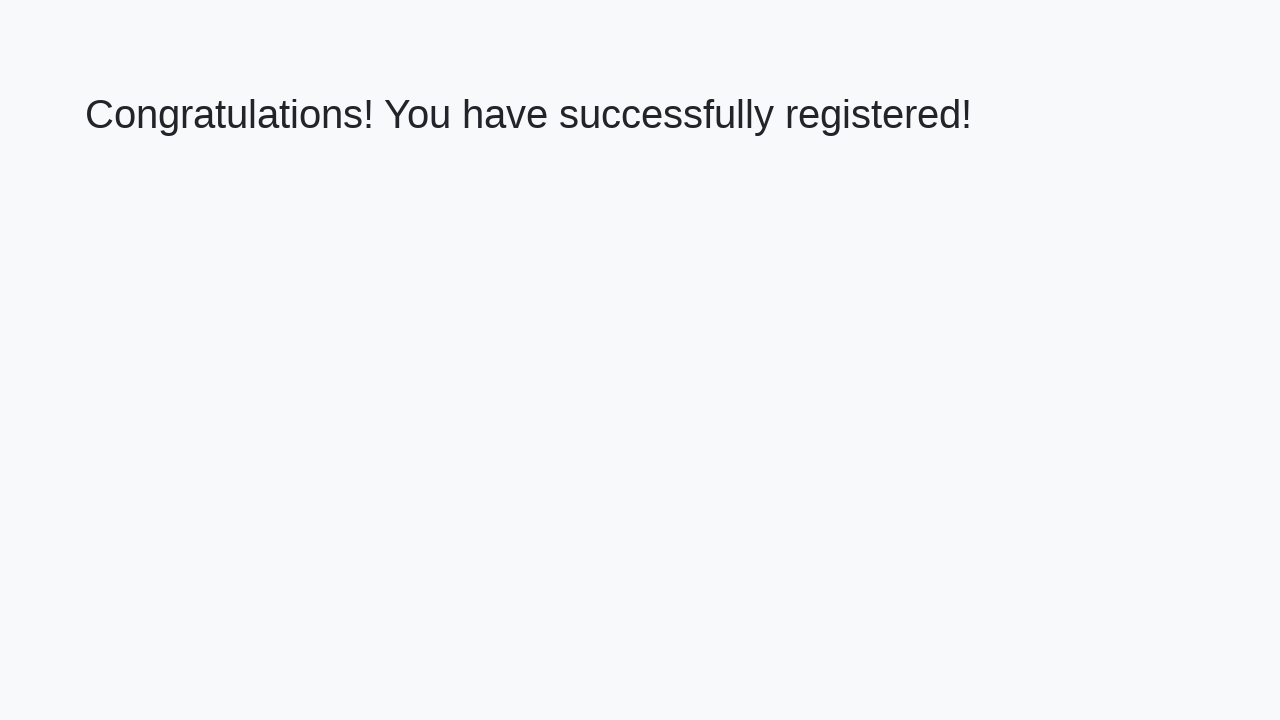

Verified success message matches expected text
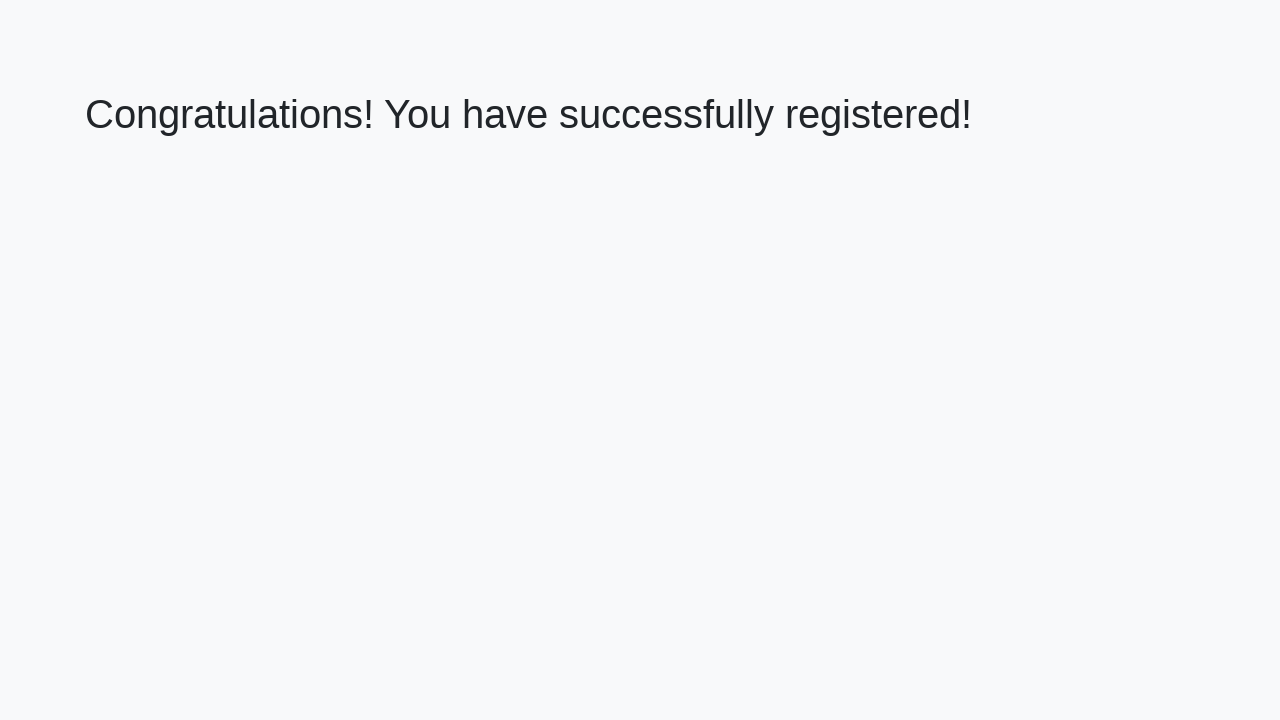

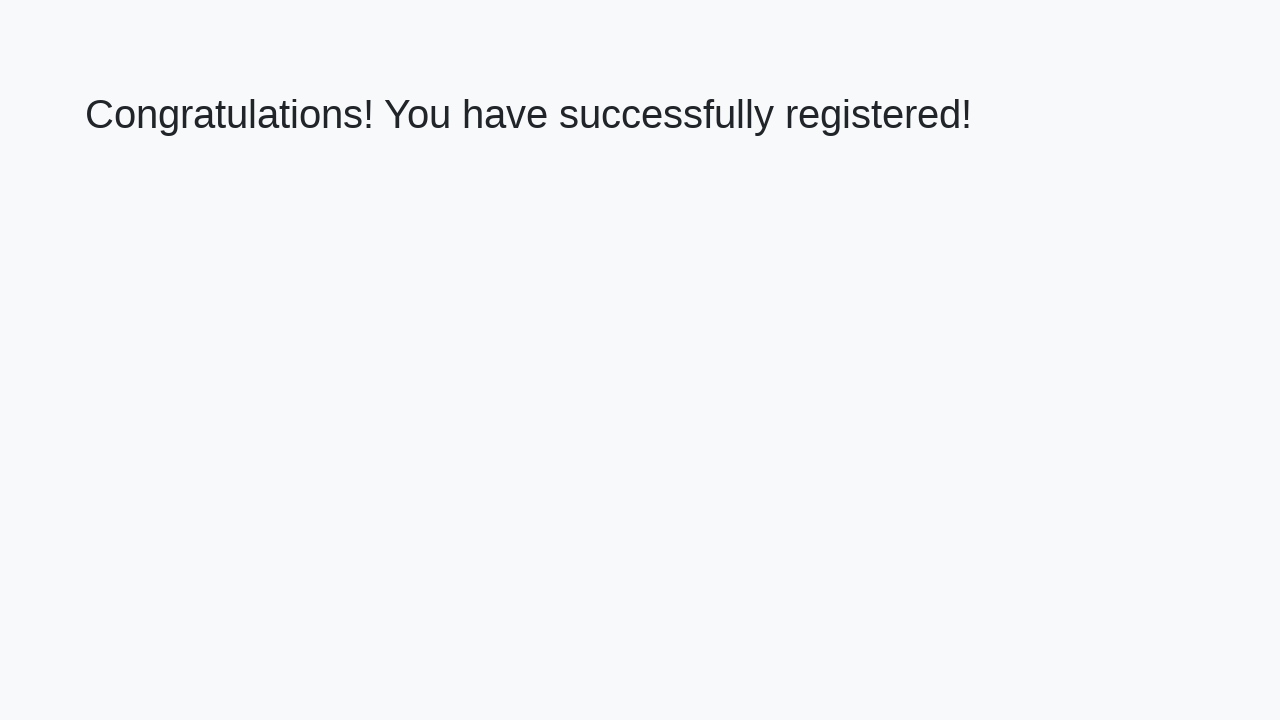